Tests browser navigation commands by navigating to a second URL and then using the back command to return to the original page

Starting URL: https://automationexercise.com/

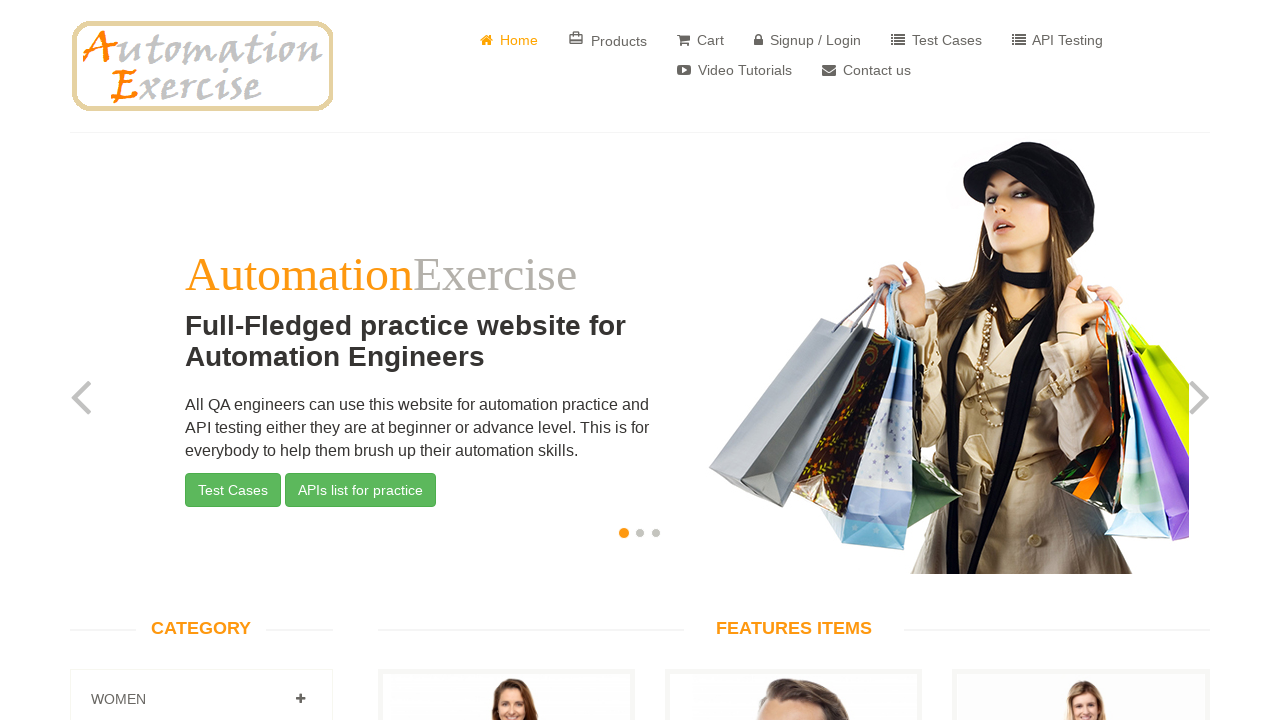

Navigated to second URL (https://parabank.parasoft.com/parabank/index.htm)
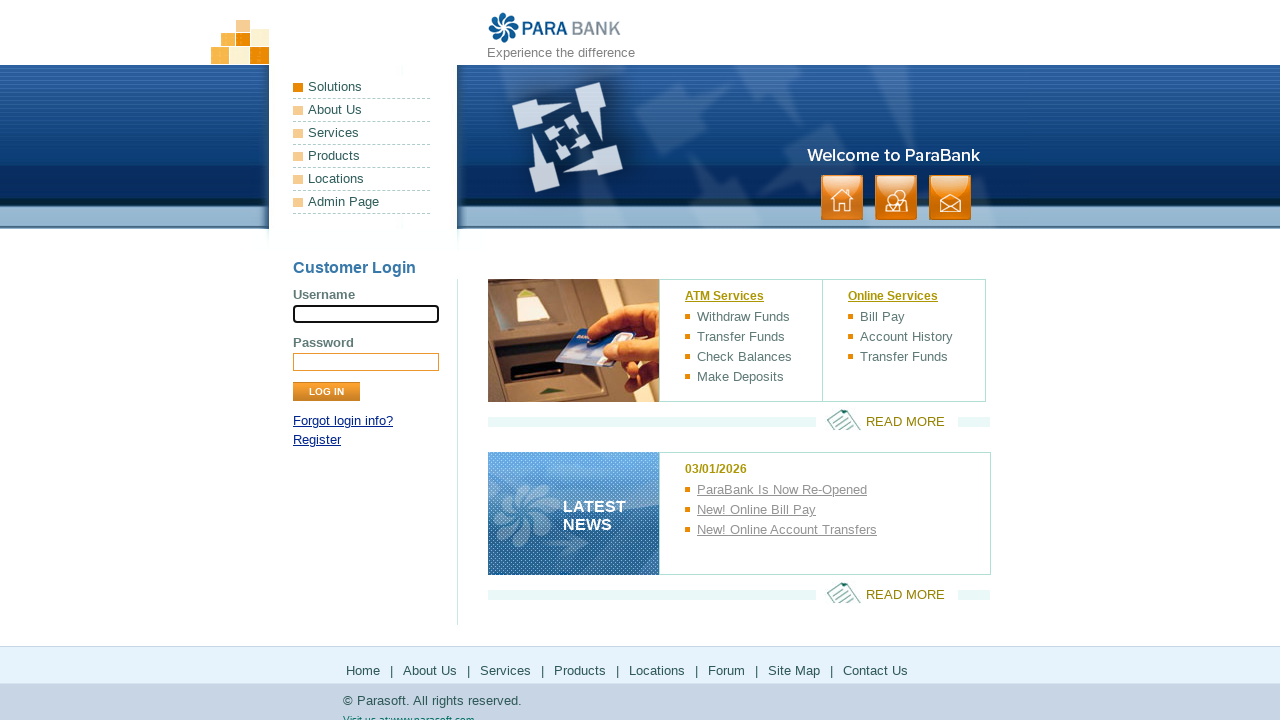

Second page loaded (domcontentloaded state reached)
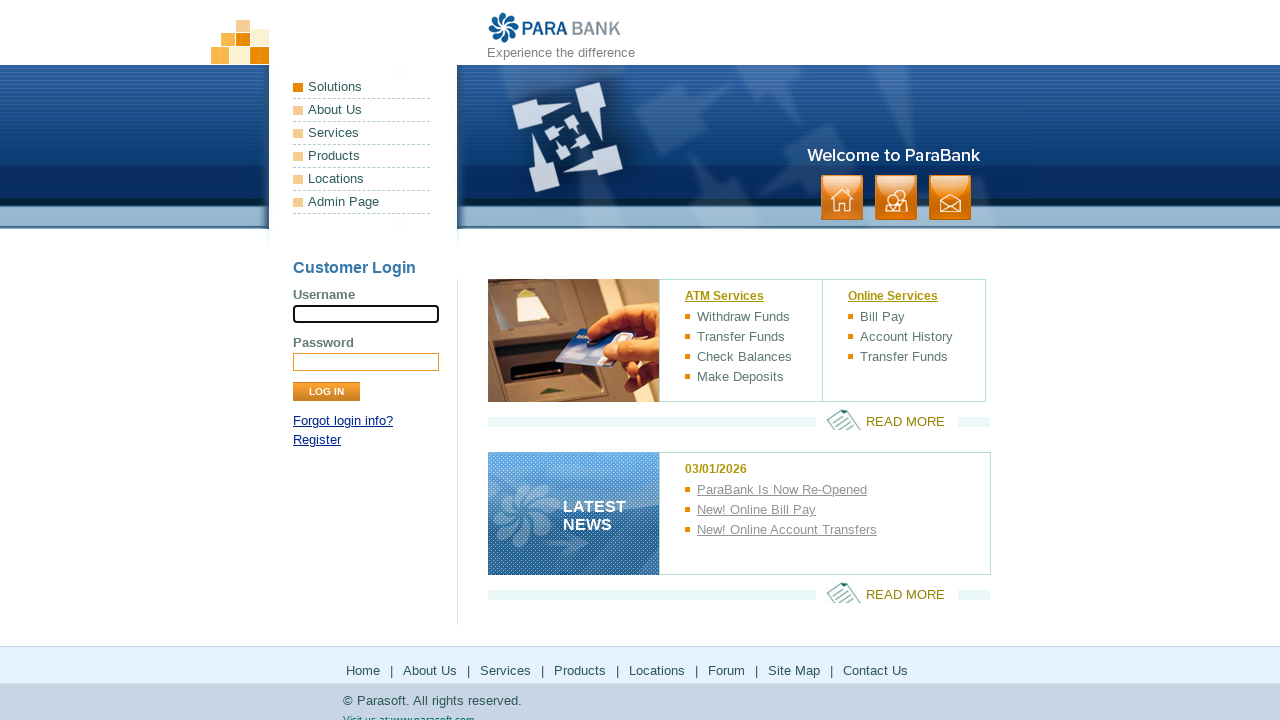

Navigated back to original page using back command
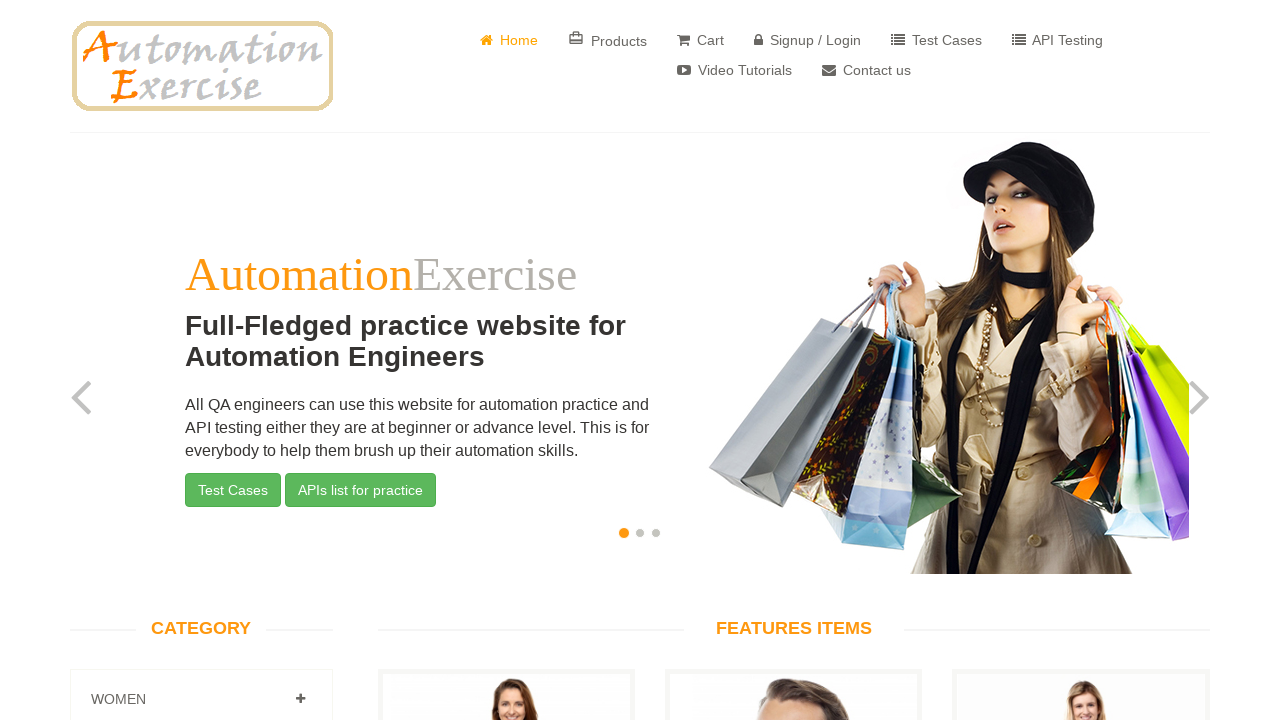

Original page loaded after back navigation (domcontentloaded state reached)
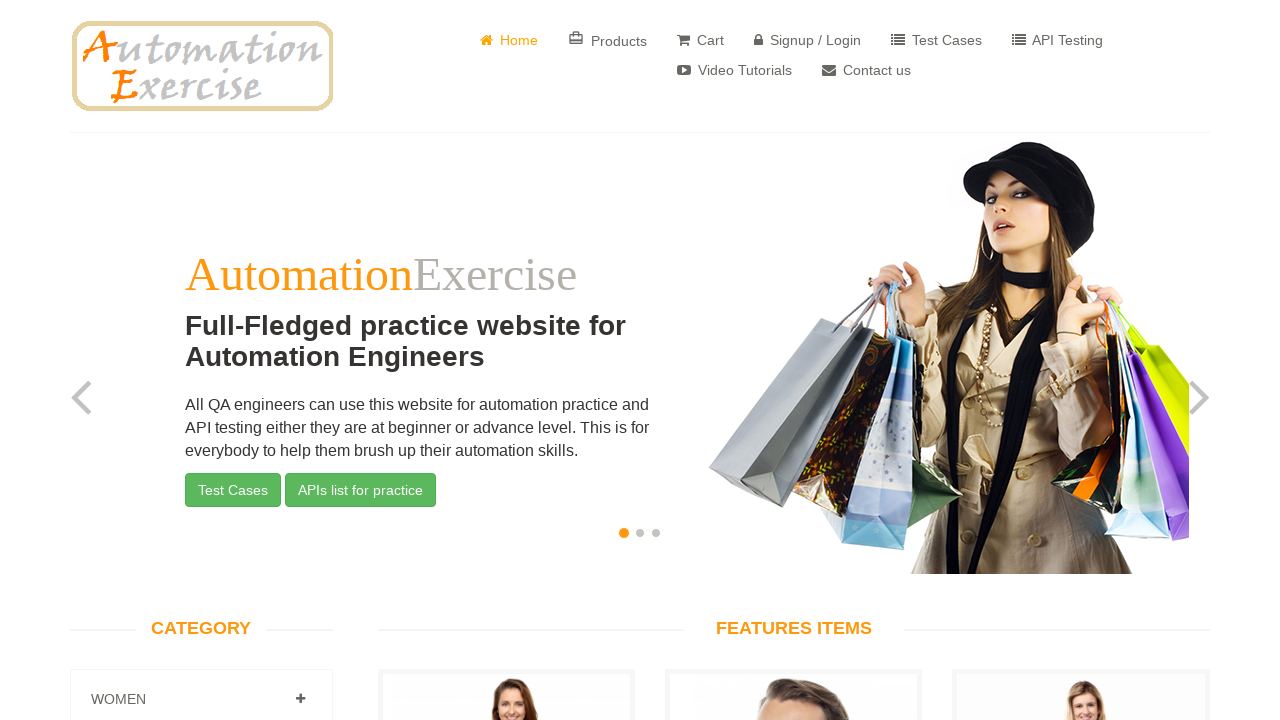

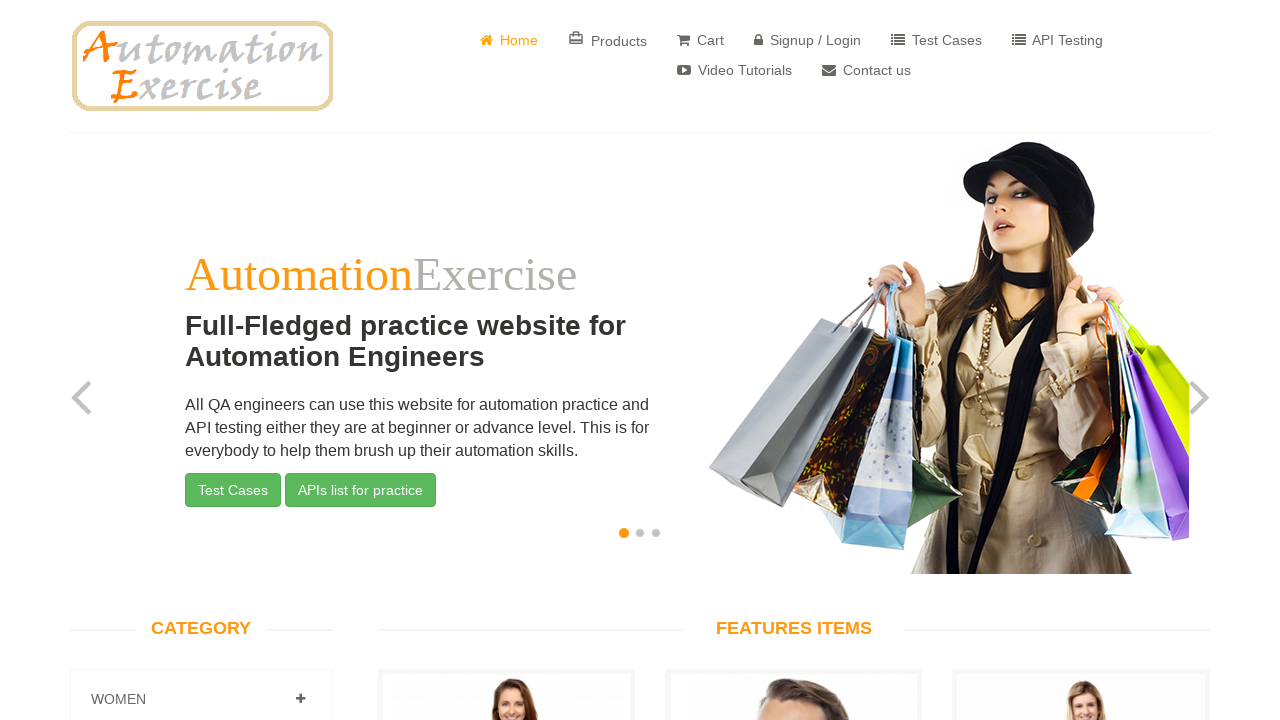